Tests selecting an option from a dropdown by iterating through all options and clicking the one with matching text, then verifies the selection was made correctly.

Starting URL: https://the-internet.herokuapp.com/dropdown

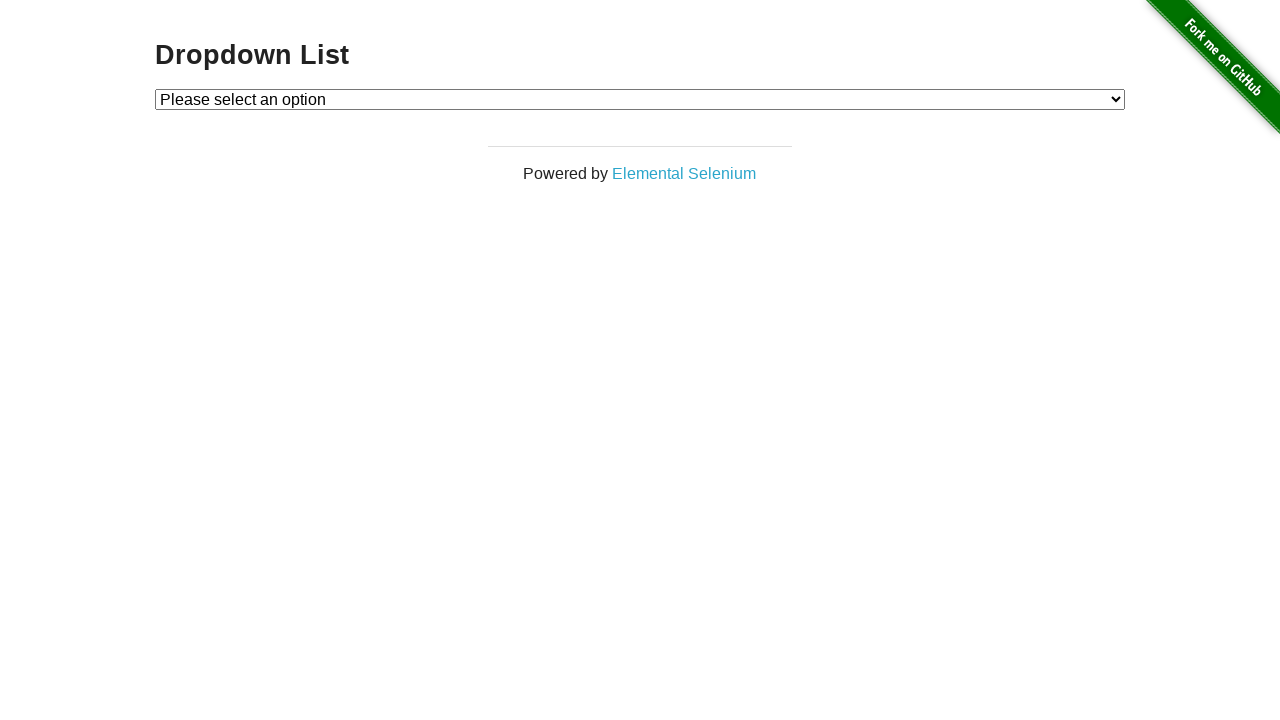

Located dropdown element with id 'dropdown'
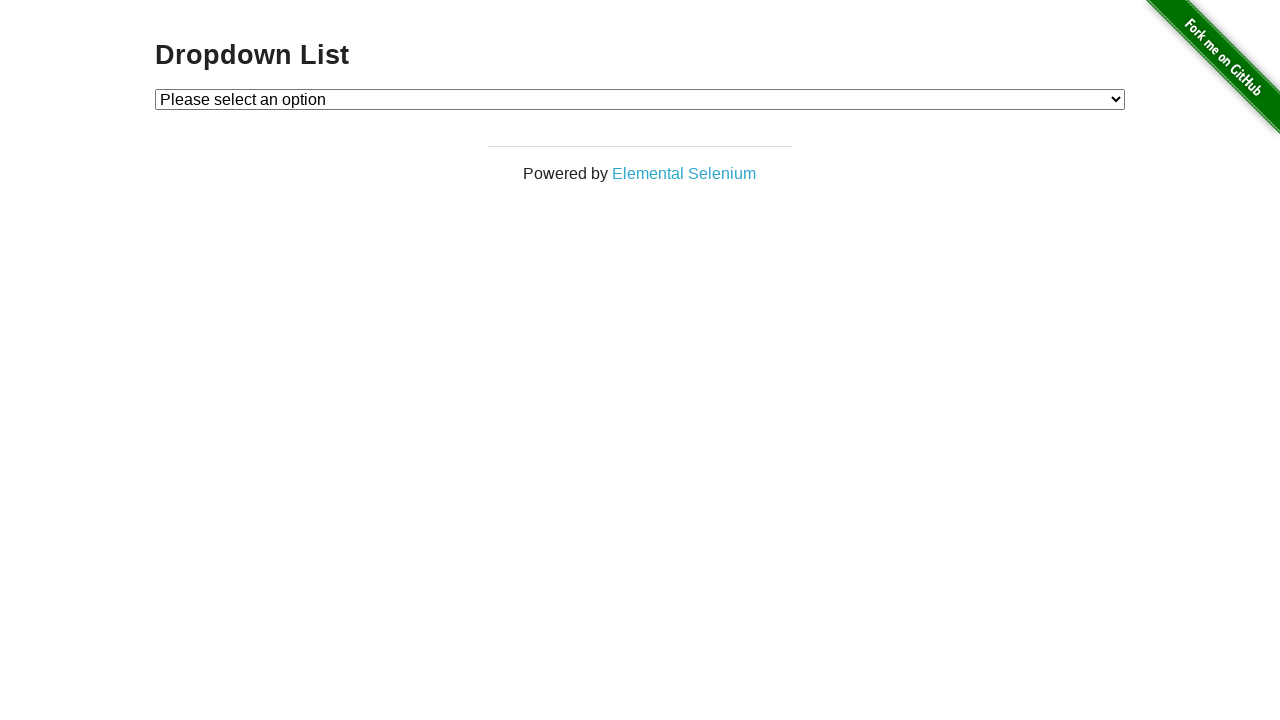

Selected 'Option 1' from dropdown on #dropdown
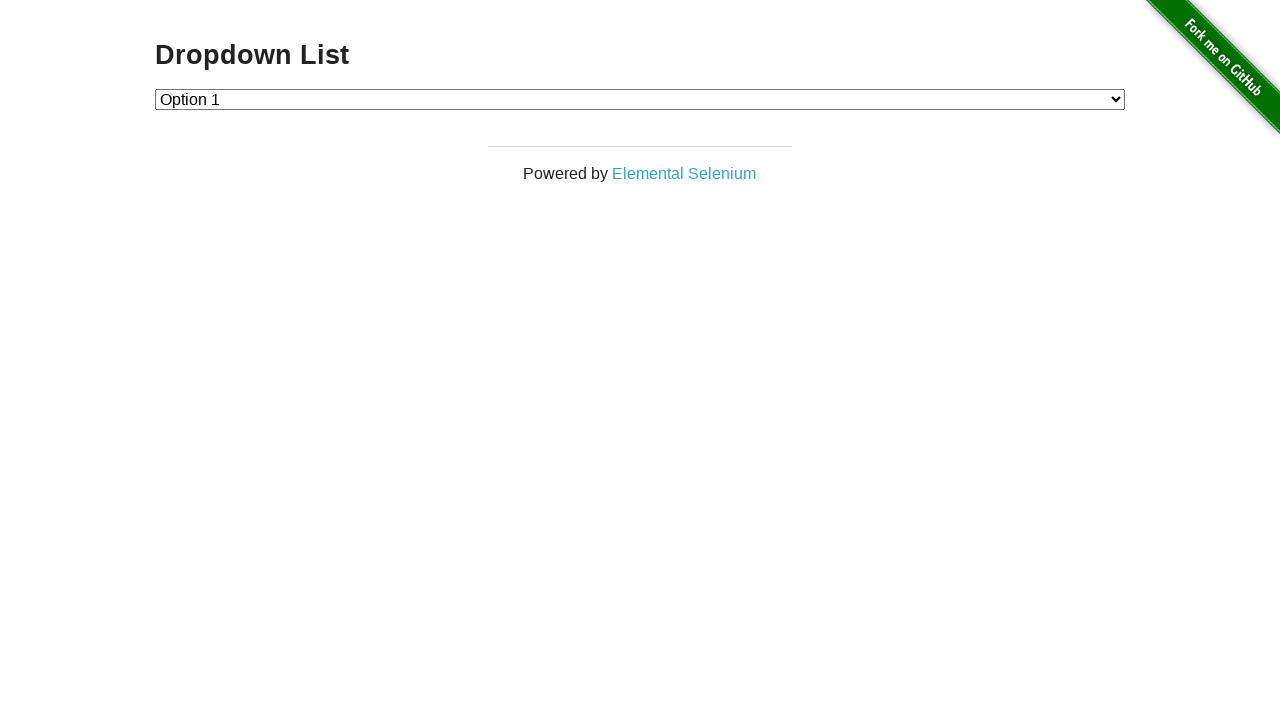

Retrieved selected dropdown value
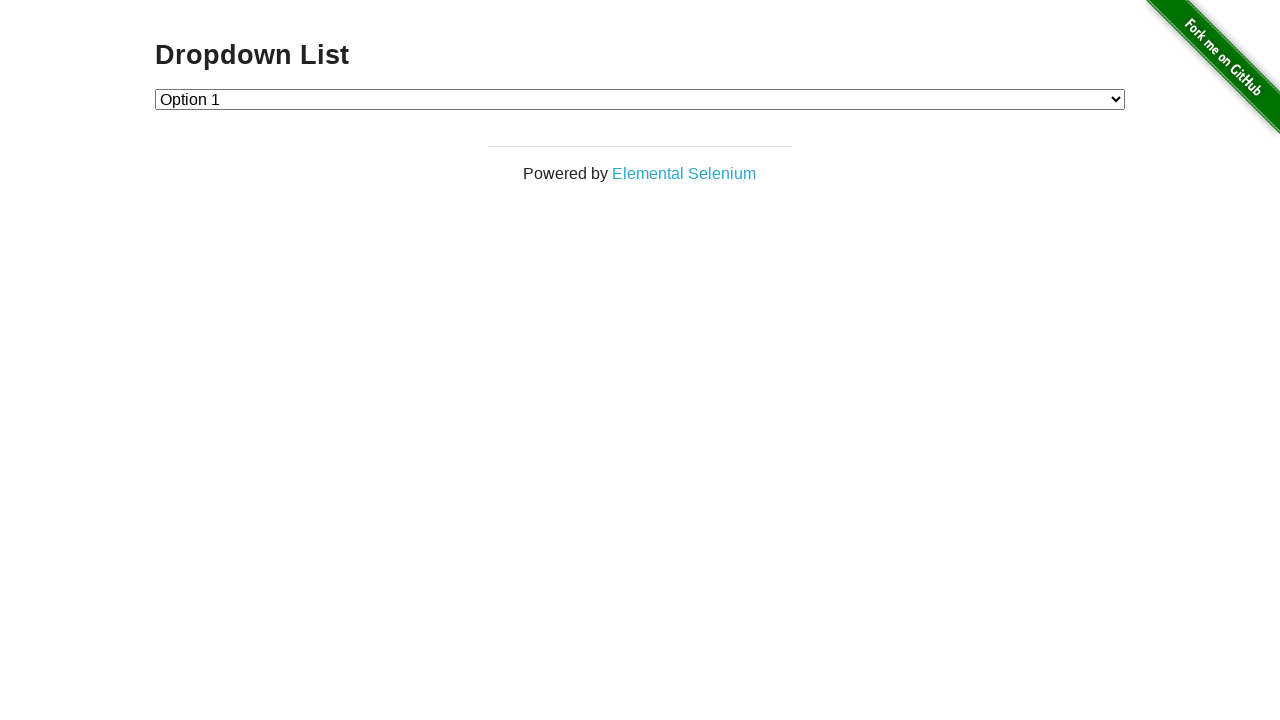

Verified that Option 1 with value '1' is selected
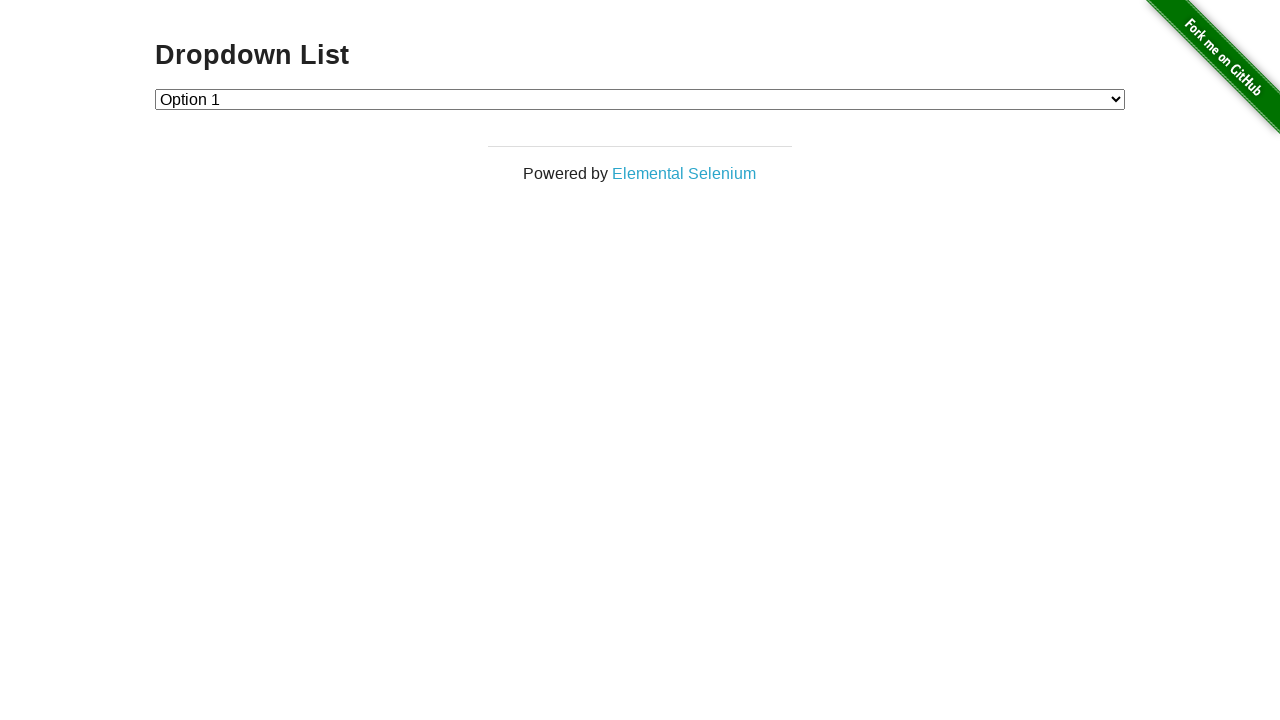

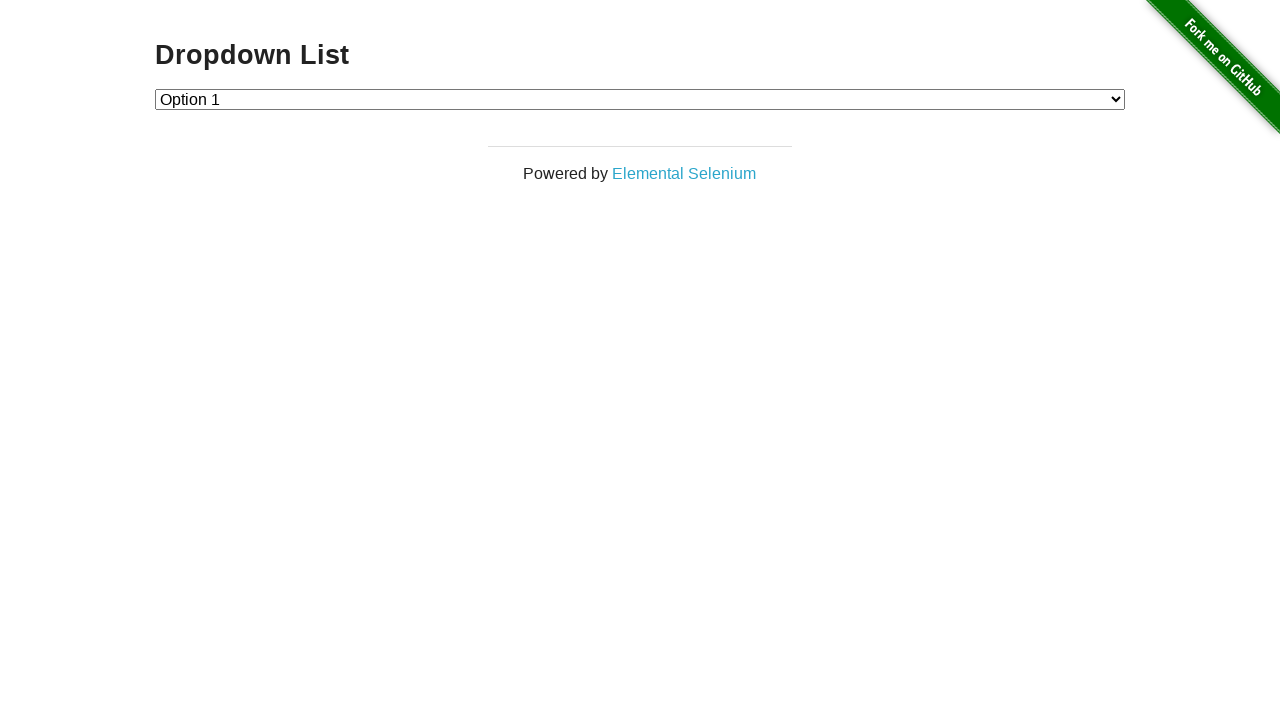